Tests form interaction on the SelectorsHub XPath practice page by clicking on and filling an email input field with test data.

Starting URL: https://selectorshub.com/xpath-practice-page/

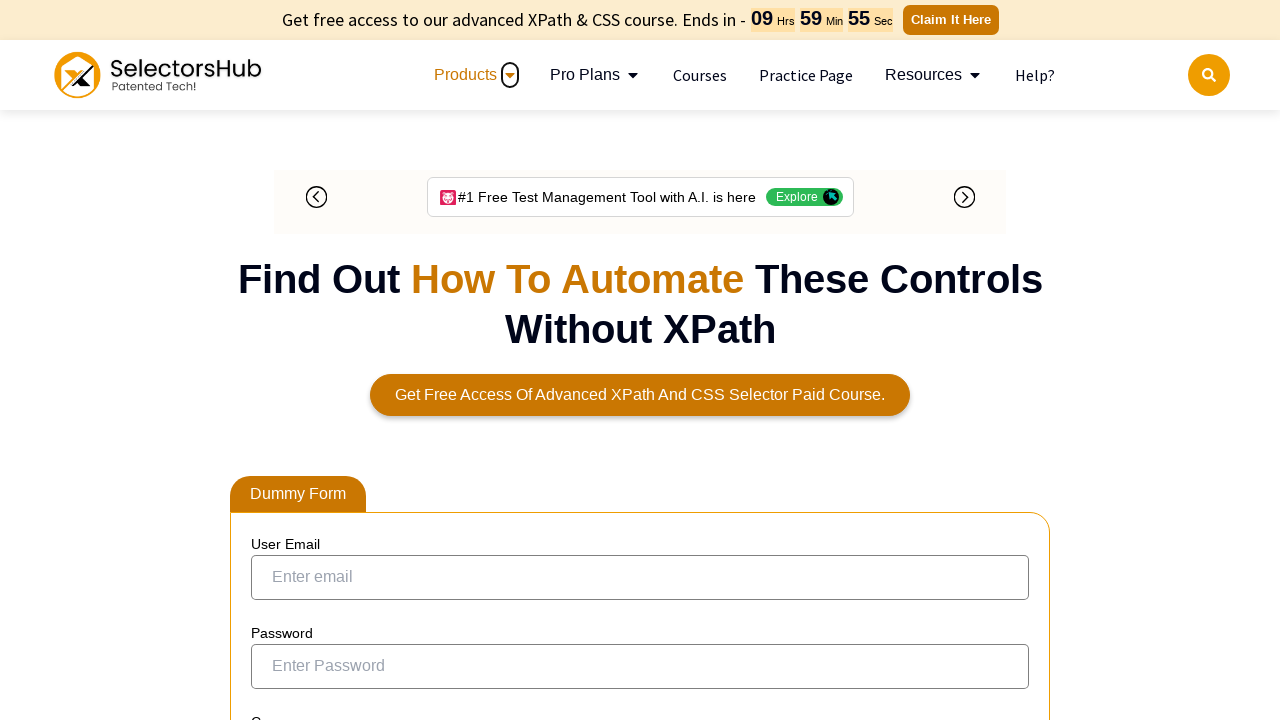

Clicked on email input field at (640, 577) on [placeholder='Enter email']
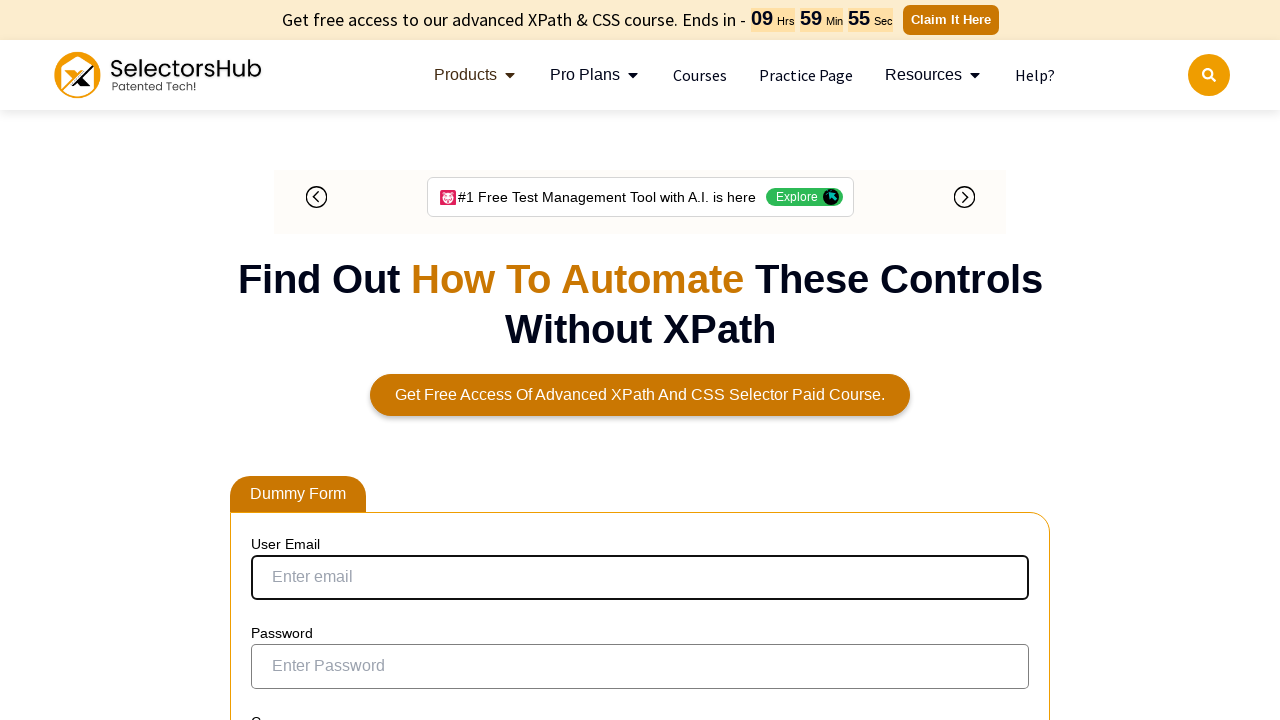

Clicked on email input field again at (640, 577) on [placeholder='Enter email']
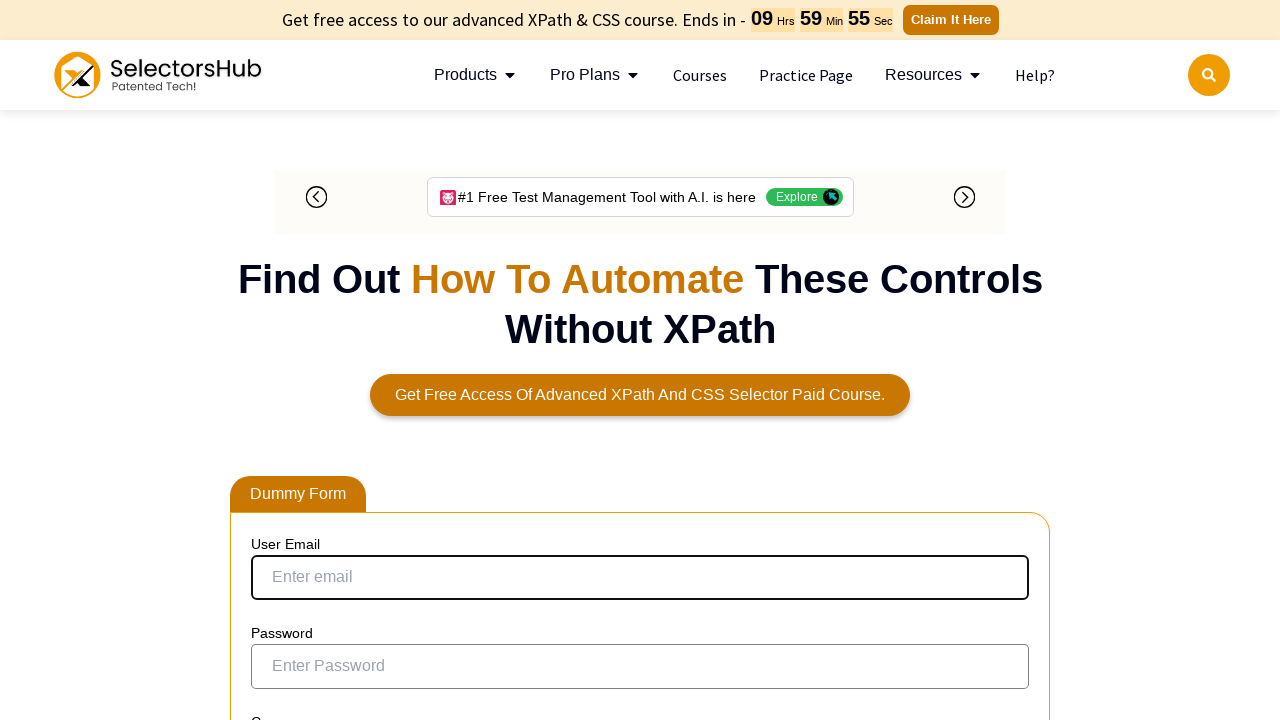

Filled email input field with 'test123' on [placeholder='Enter email']
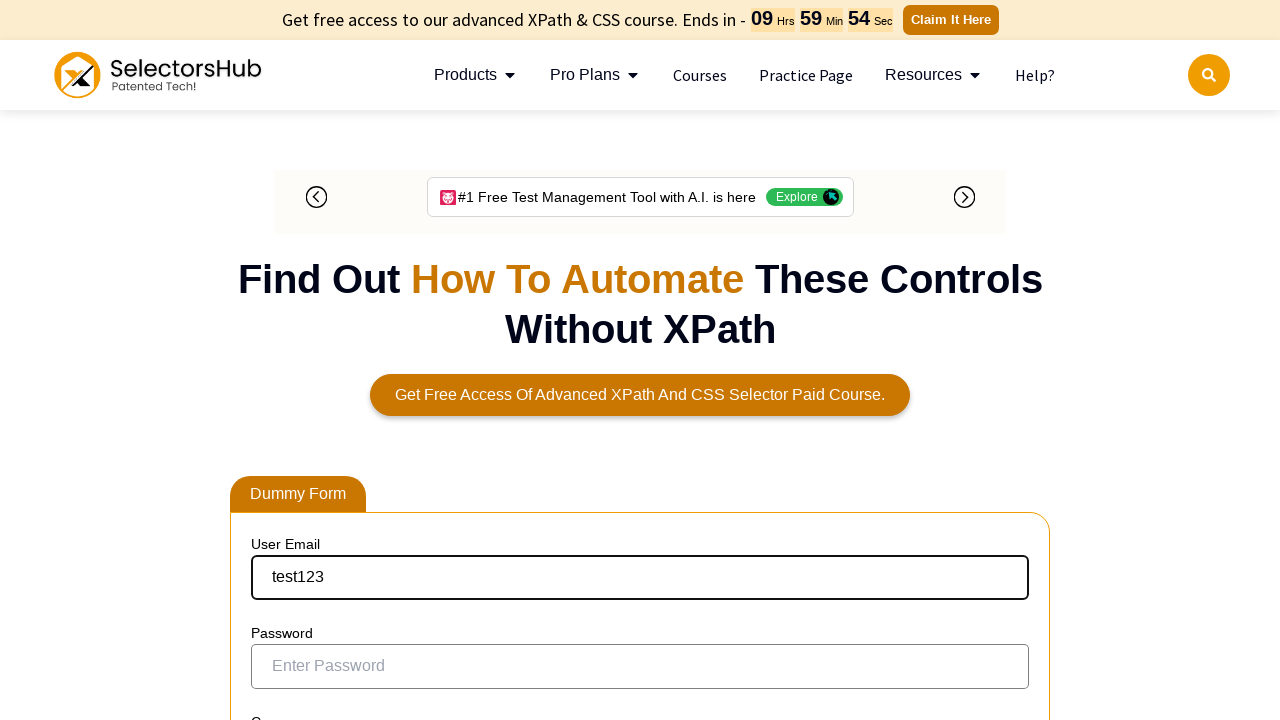

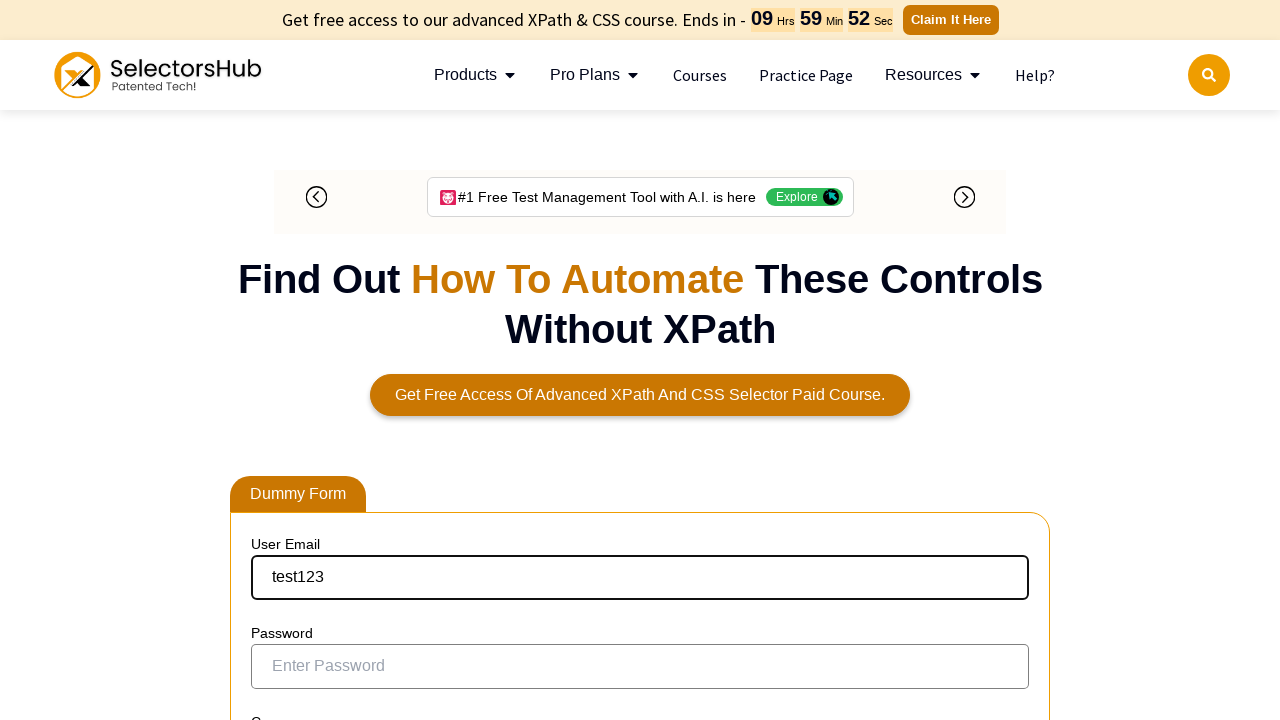